Tests date picker functionality by opening the calendar and selecting a specific date

Starting URL: https://demoqa.com/date-picker

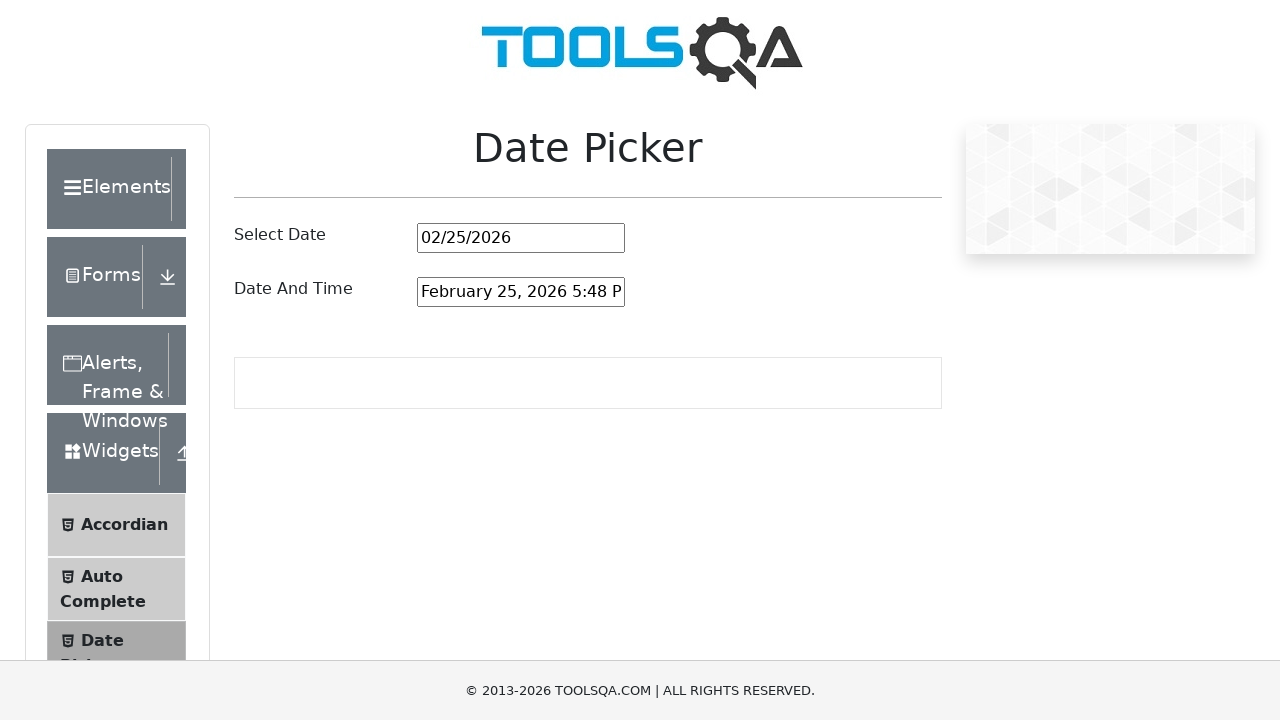

Clicked date input field to open calendar at (521, 238) on #datePickerMonthYearInput
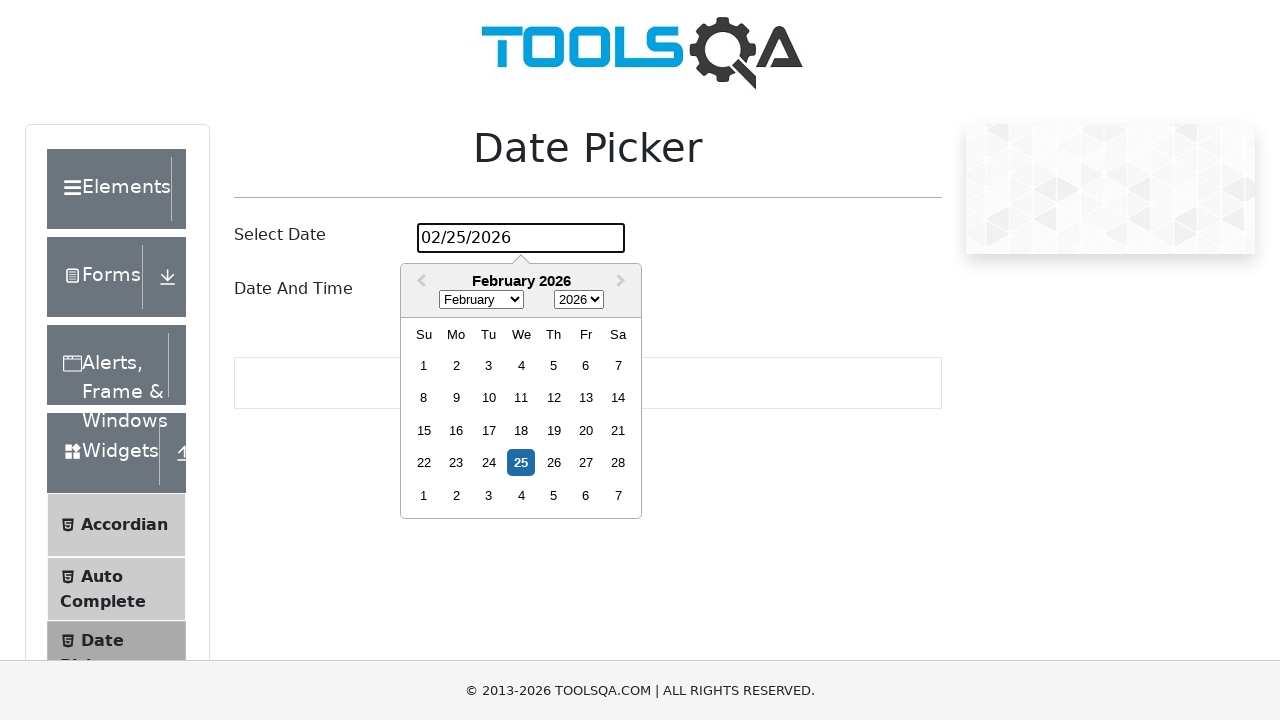

Calendar appeared with date picker days
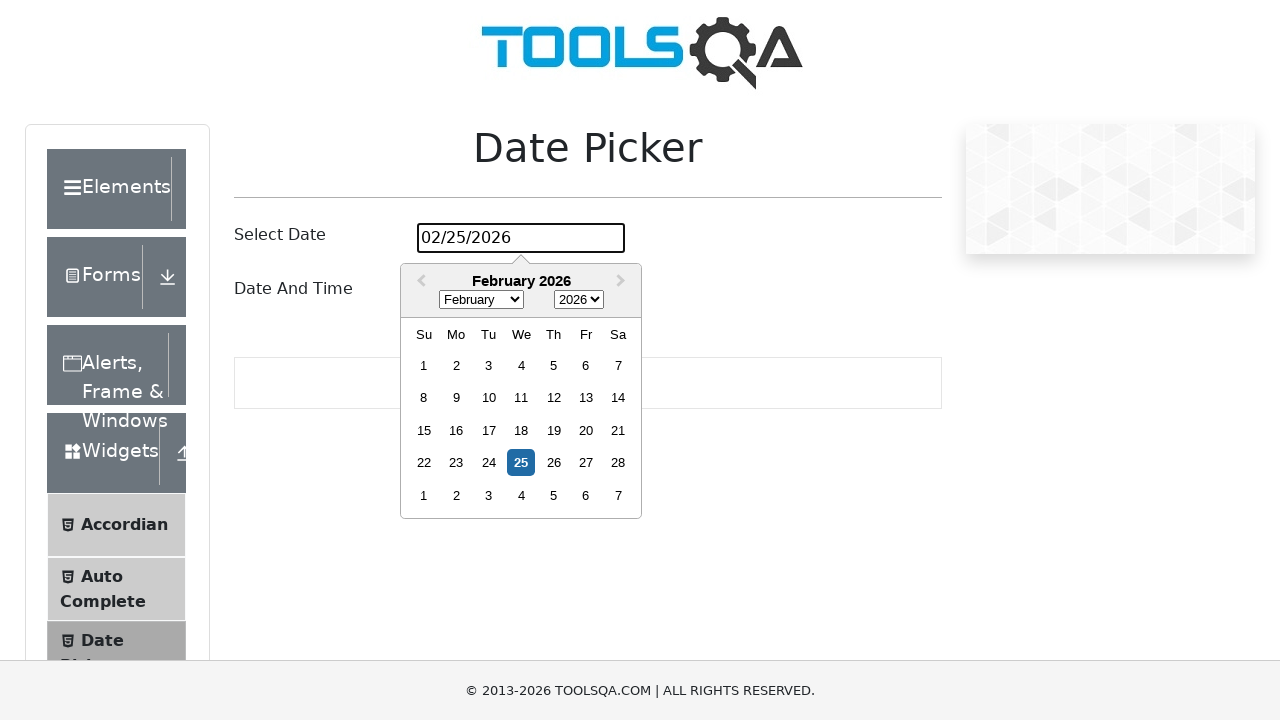

Selected the 25th day from calendar at (521, 463) on div[class*='react-datepicker__day--025']
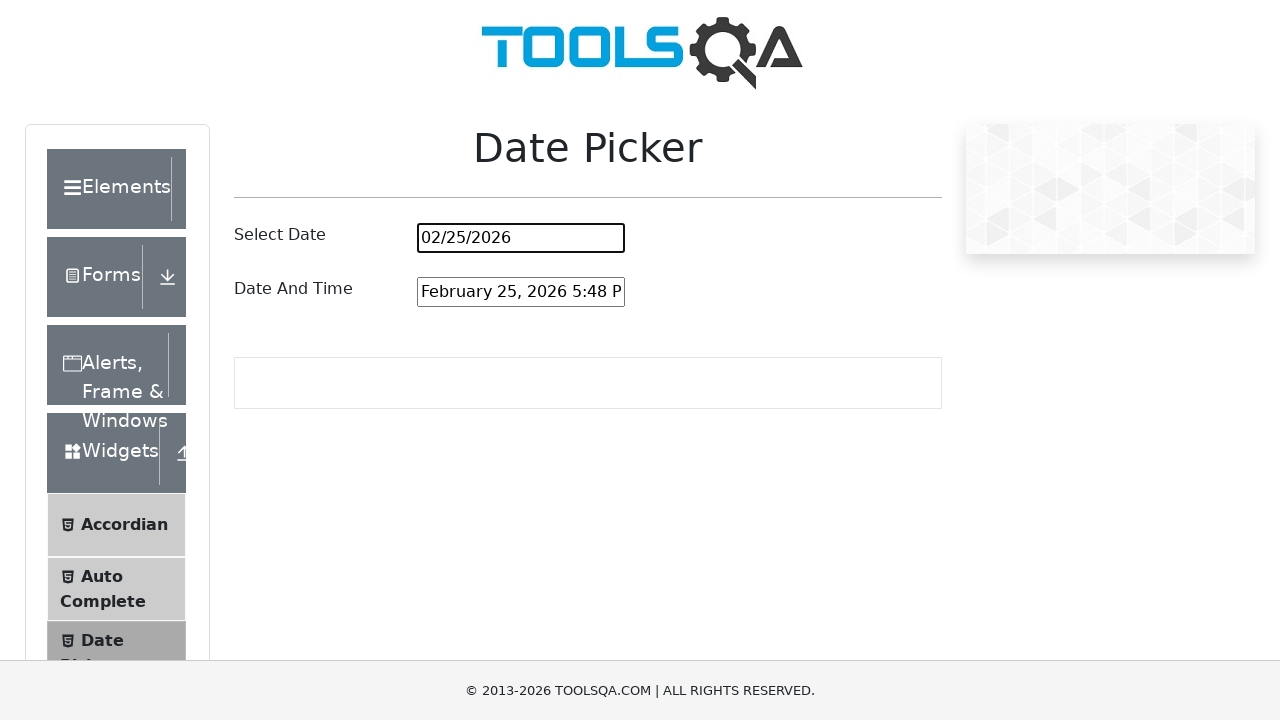

Retrieved selected date value: 02/25/2026
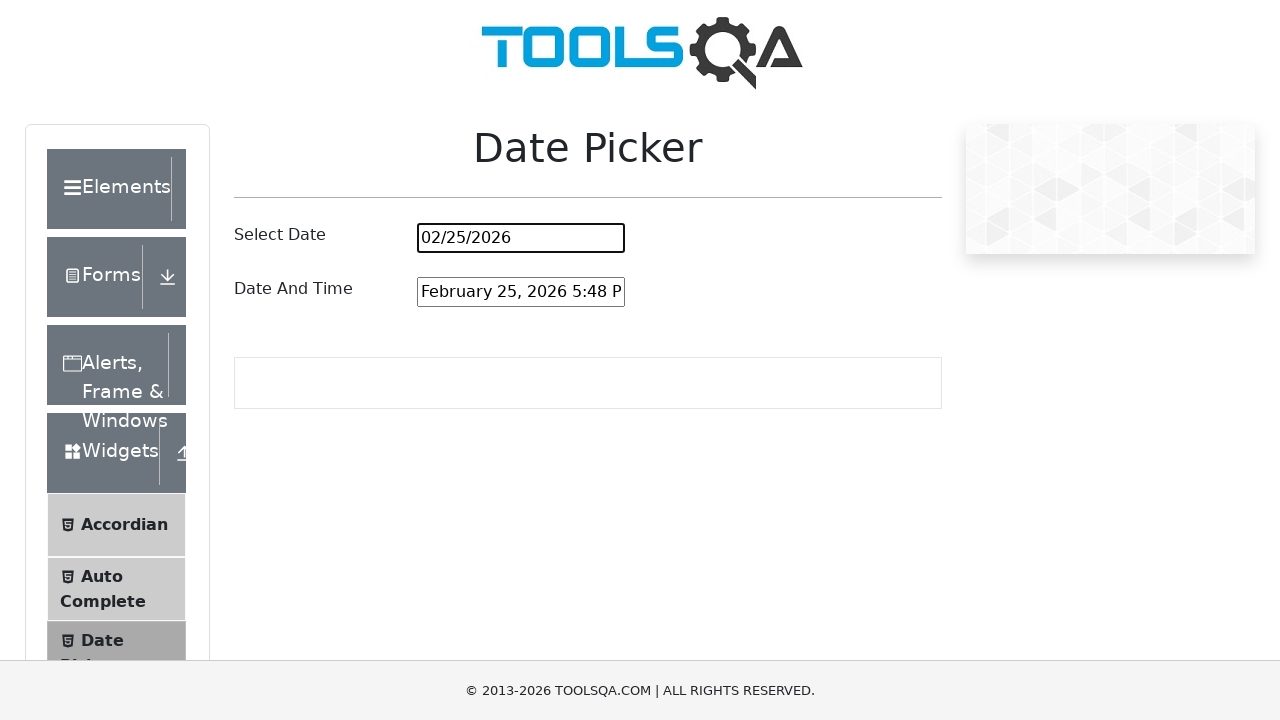

Printed selected date to console: 02/25/2026
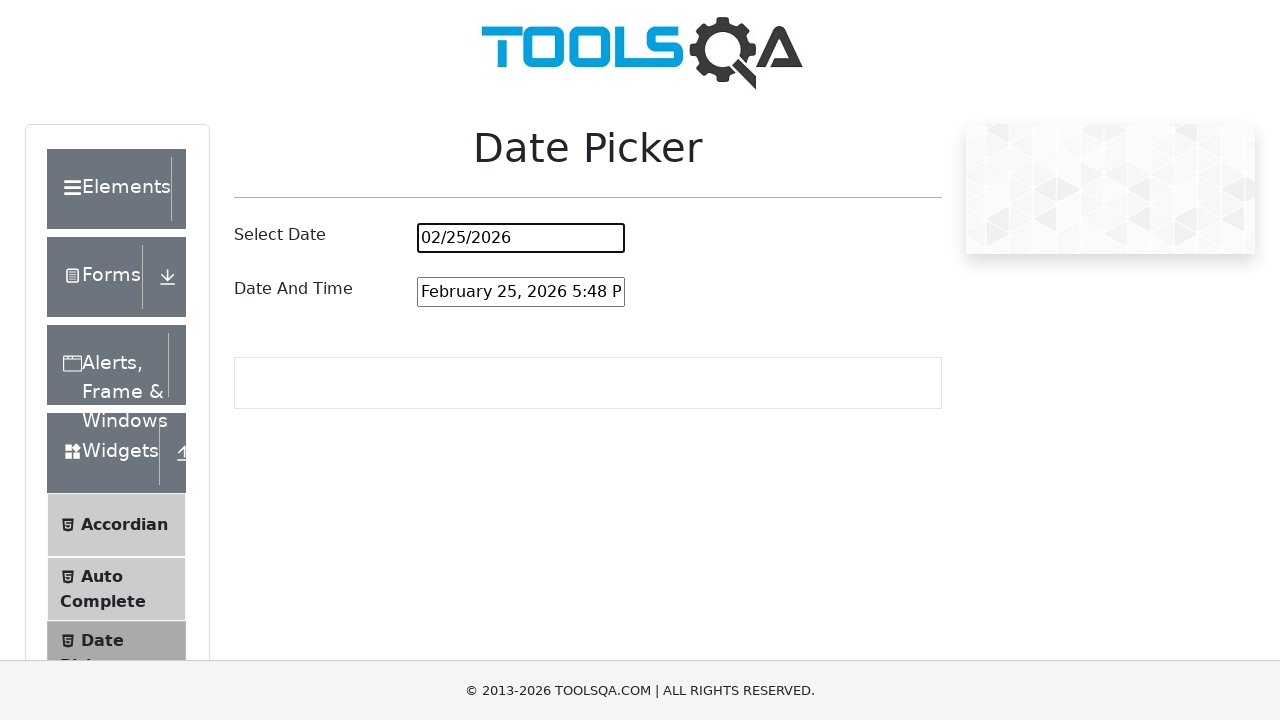

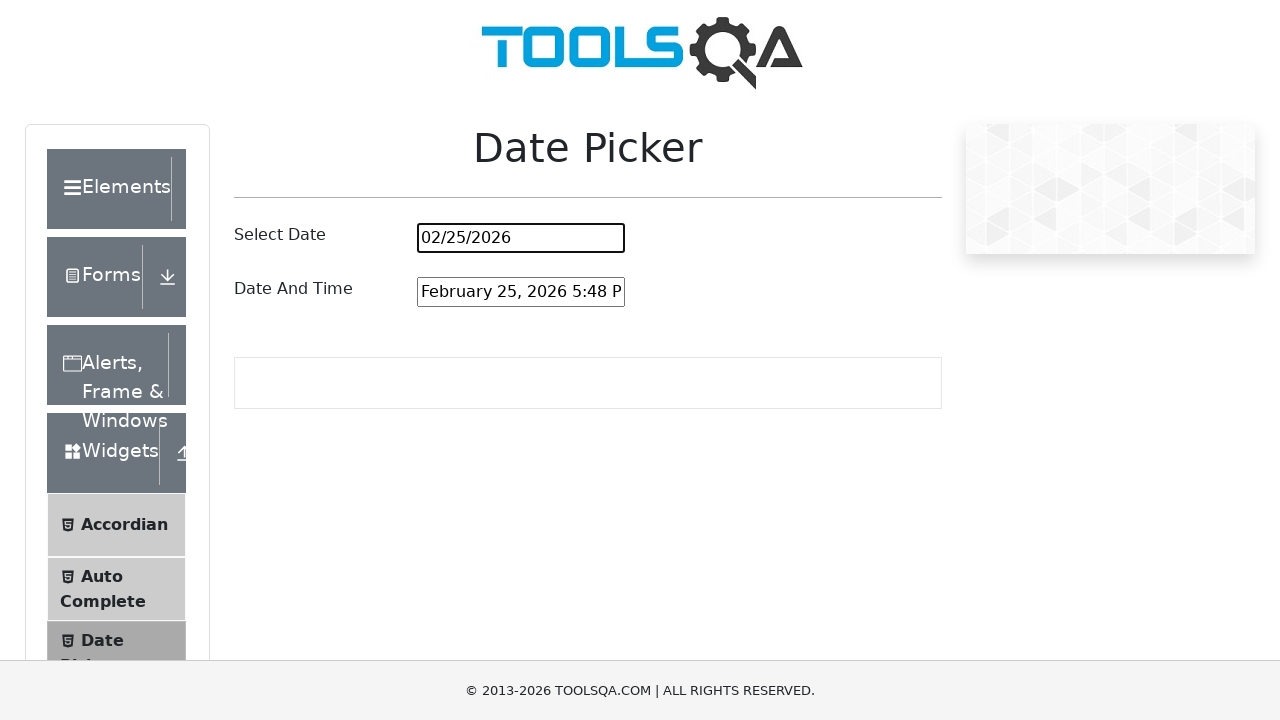